Tests floating menu behavior by scrolling to bottom of page and clicking menu items

Starting URL: https://the-internet.herokuapp.com/floating_menu

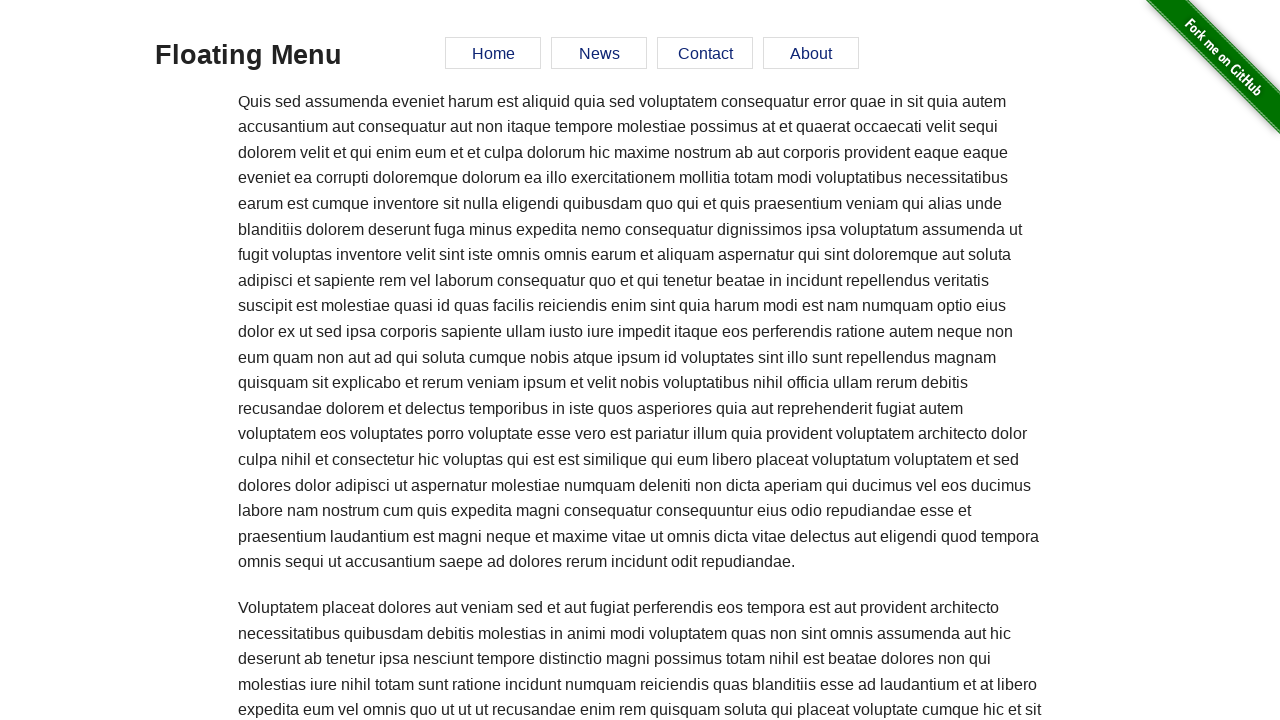

Scrolled to Elemental Selenium link at bottom of page
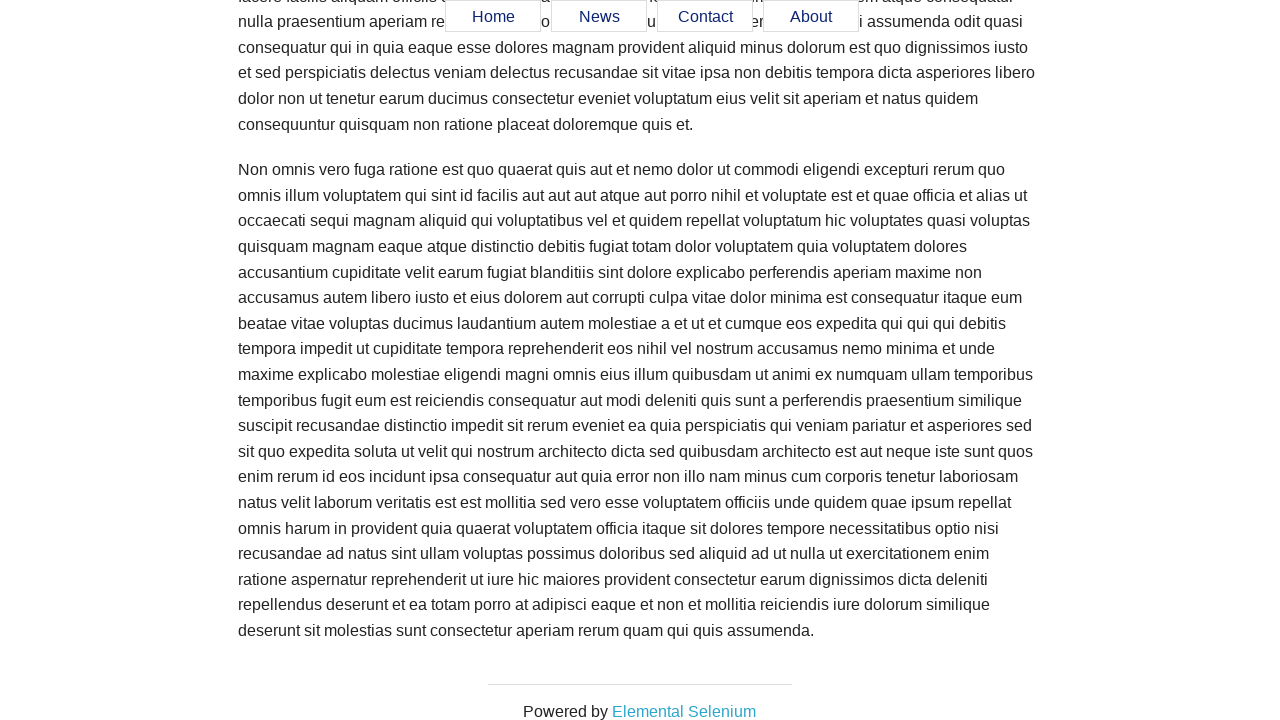

Clicked Contact menu item at (705, 17) on text=Contact
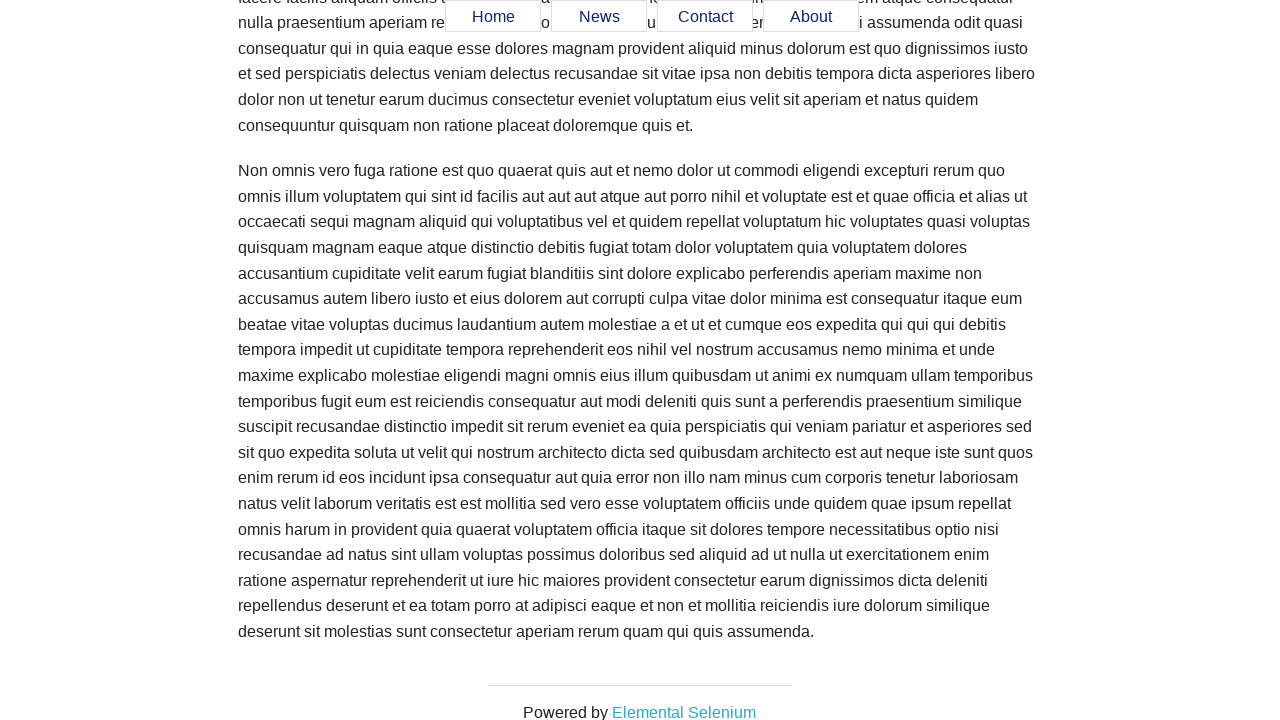

Clicked News menu item at (599, 17) on text=News
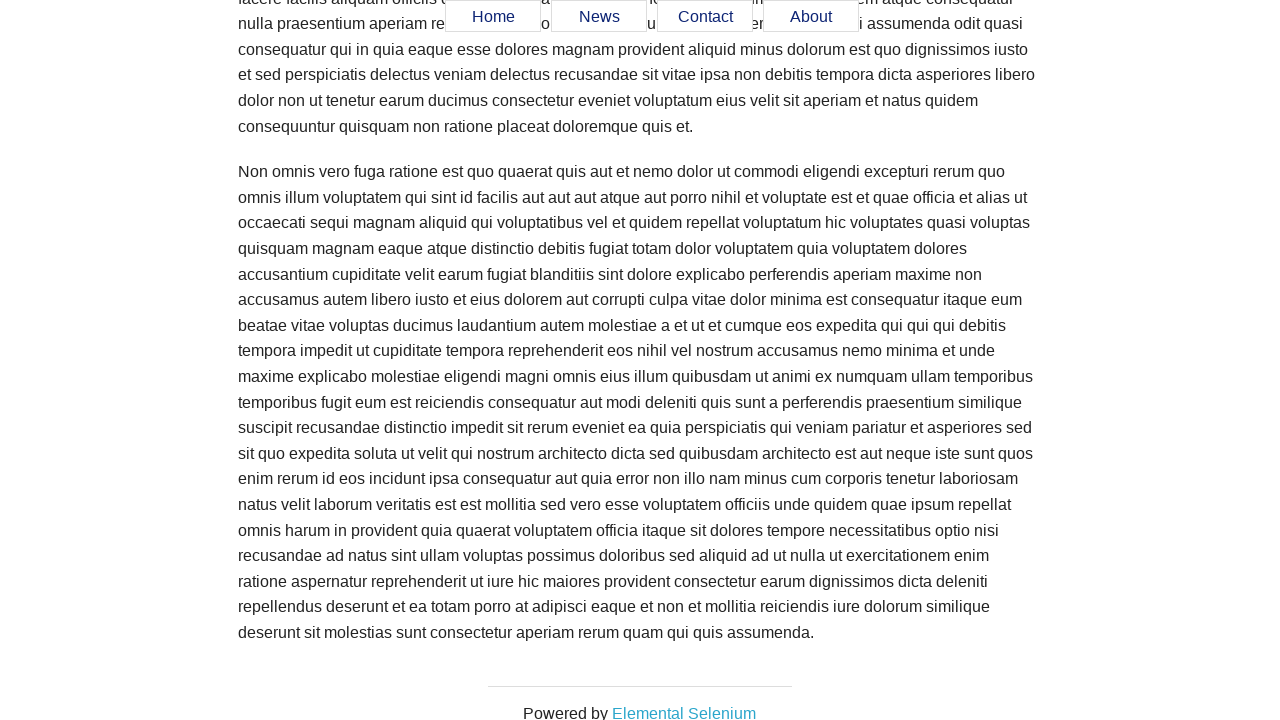

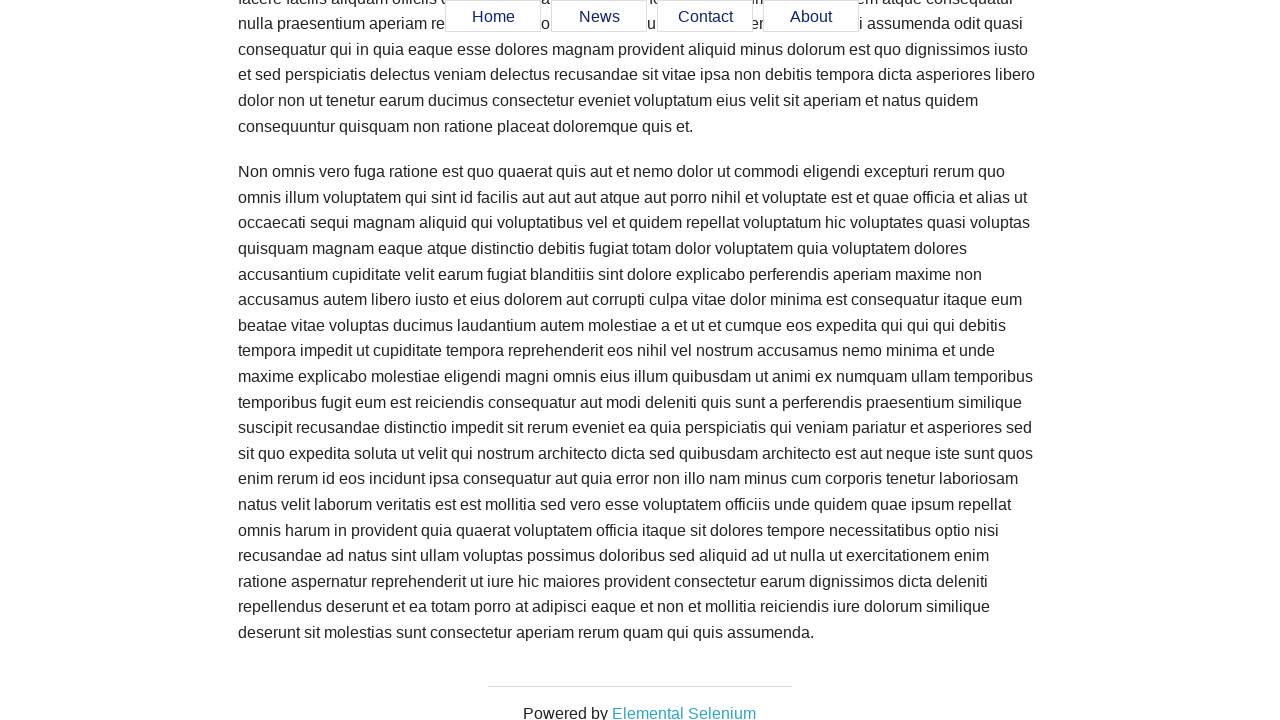